Tests the Automation Exercise website by verifying the page has links, clicking on the Products navigation link, and verifying that a special offer image is displayed on the products page.

Starting URL: https://www.automationexercise.com/

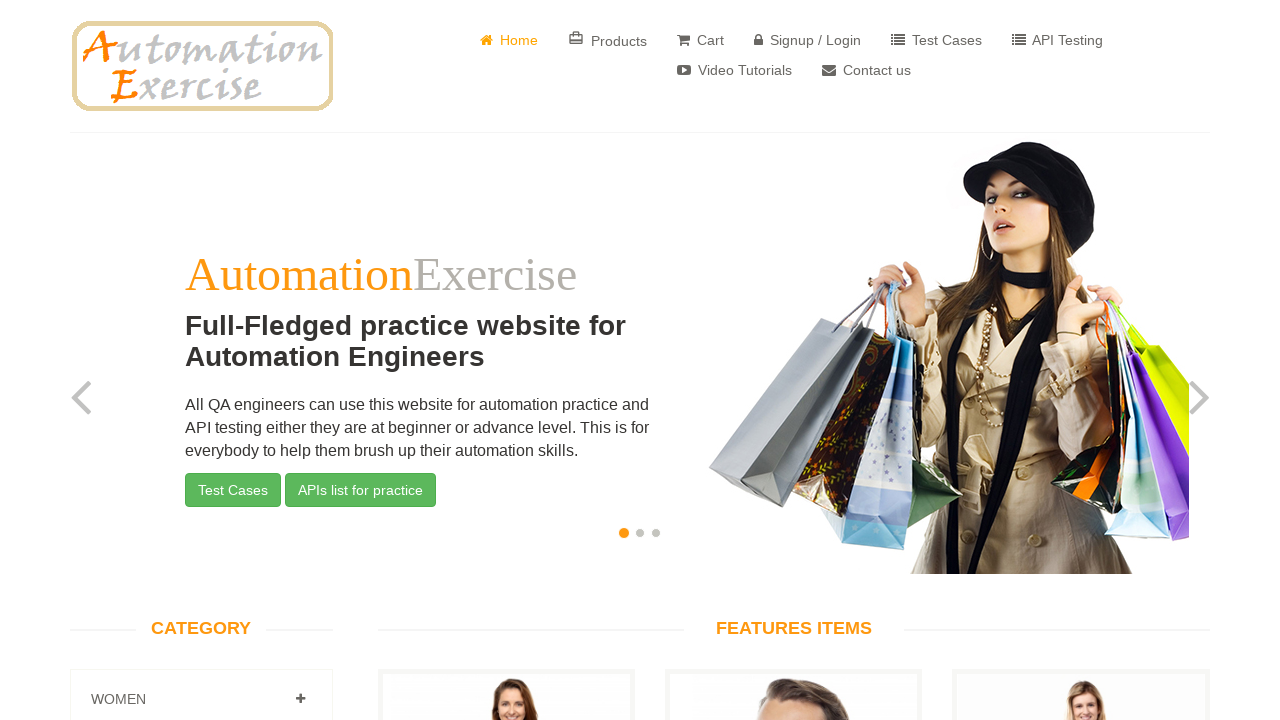

Waited for page links to load
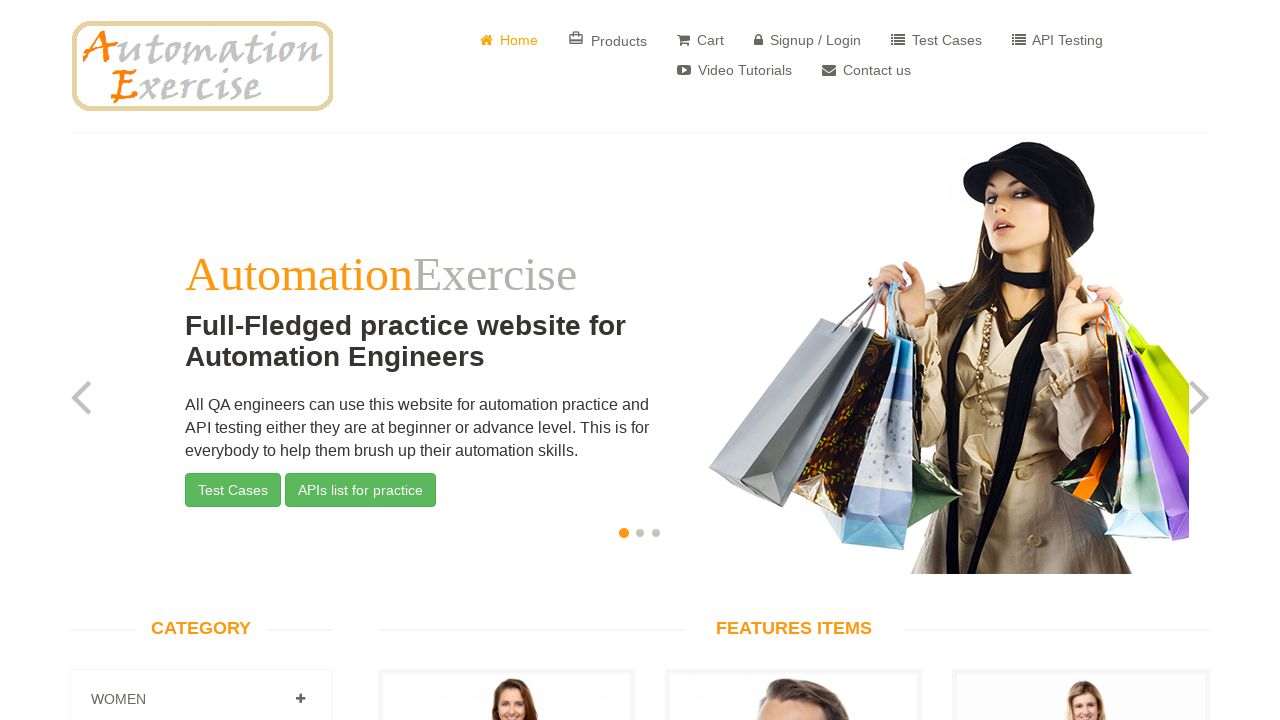

Retrieved all links from the page
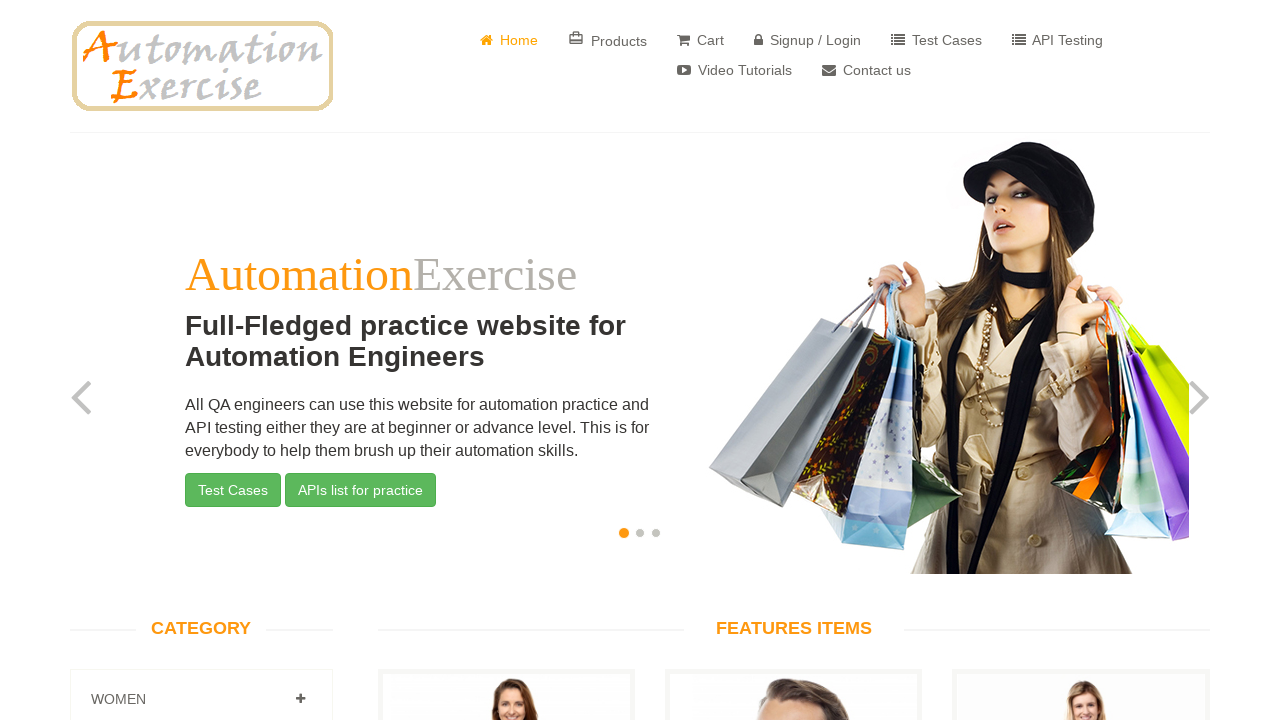

Found 147 links on the page
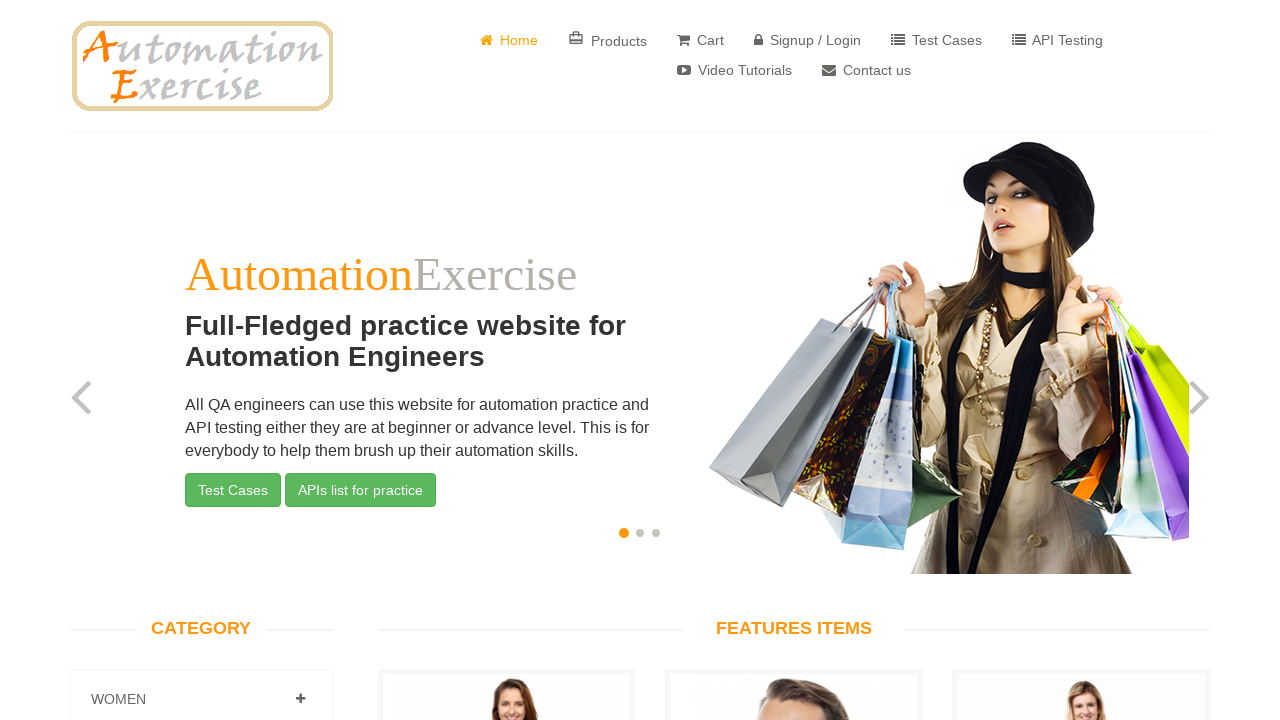

Clicked Products navigation link at (608, 40) on a:has-text('Products')
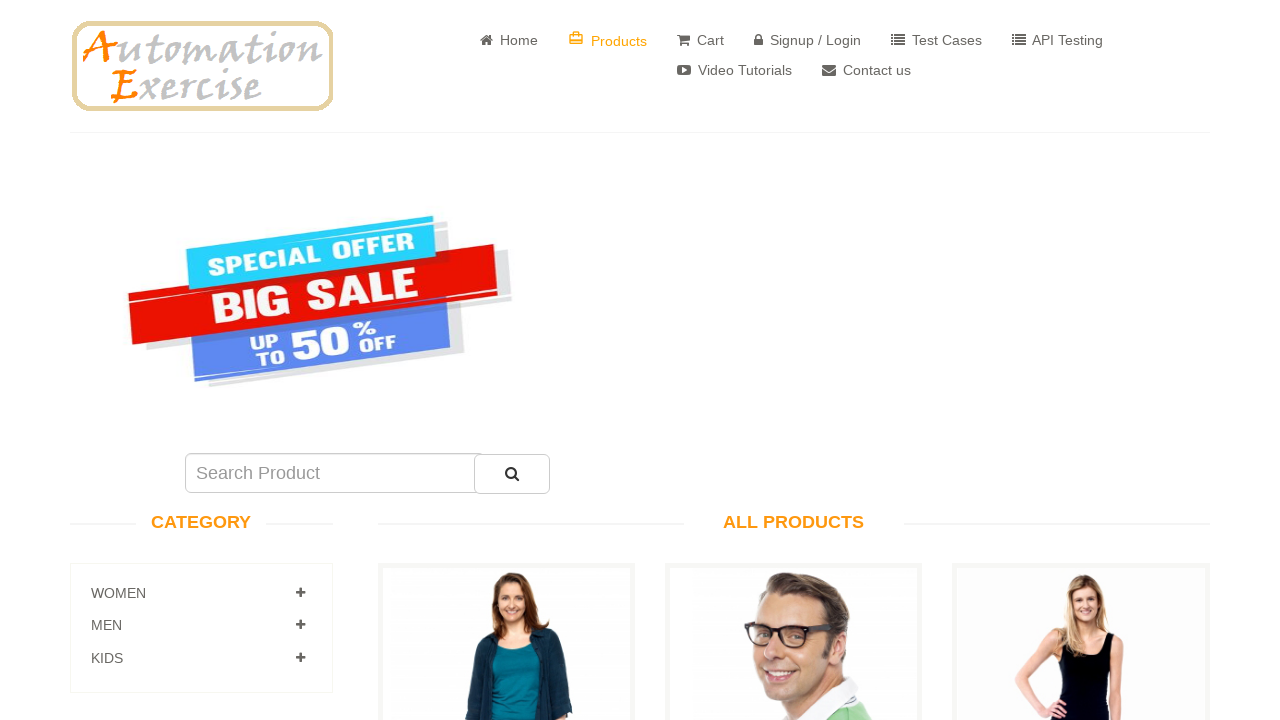

Special offer image loaded on products page
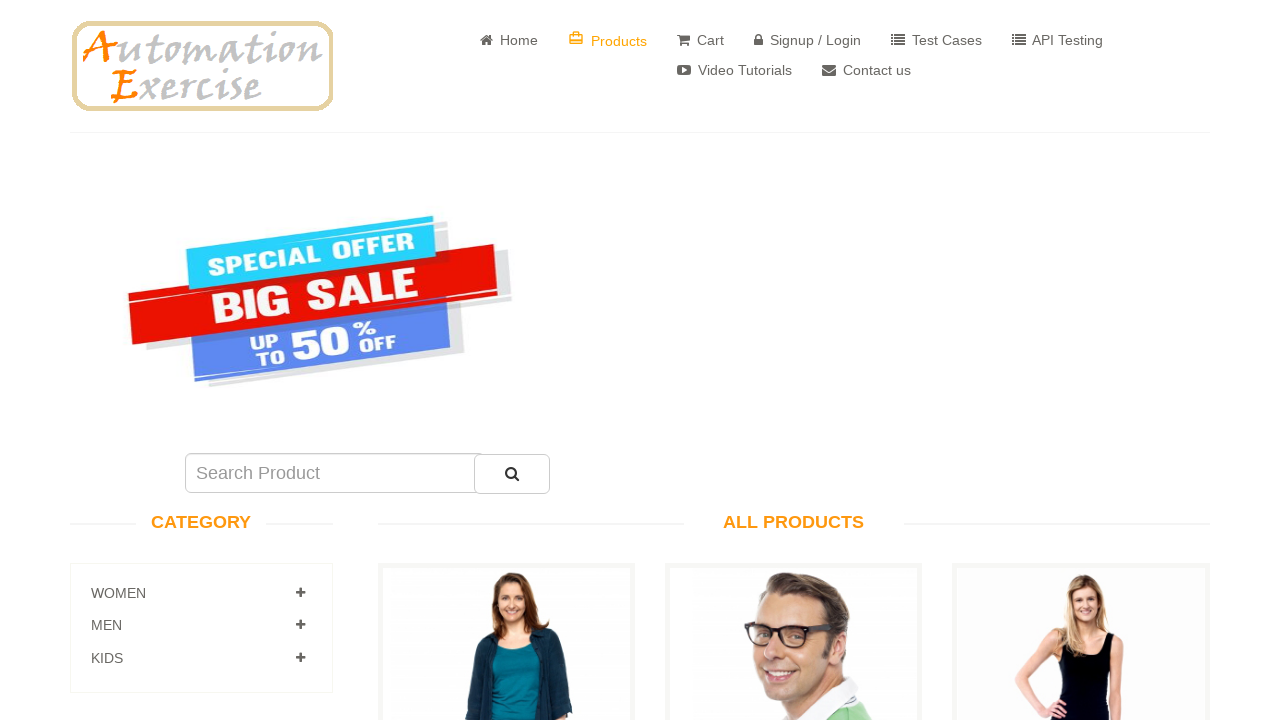

Located special offer image element
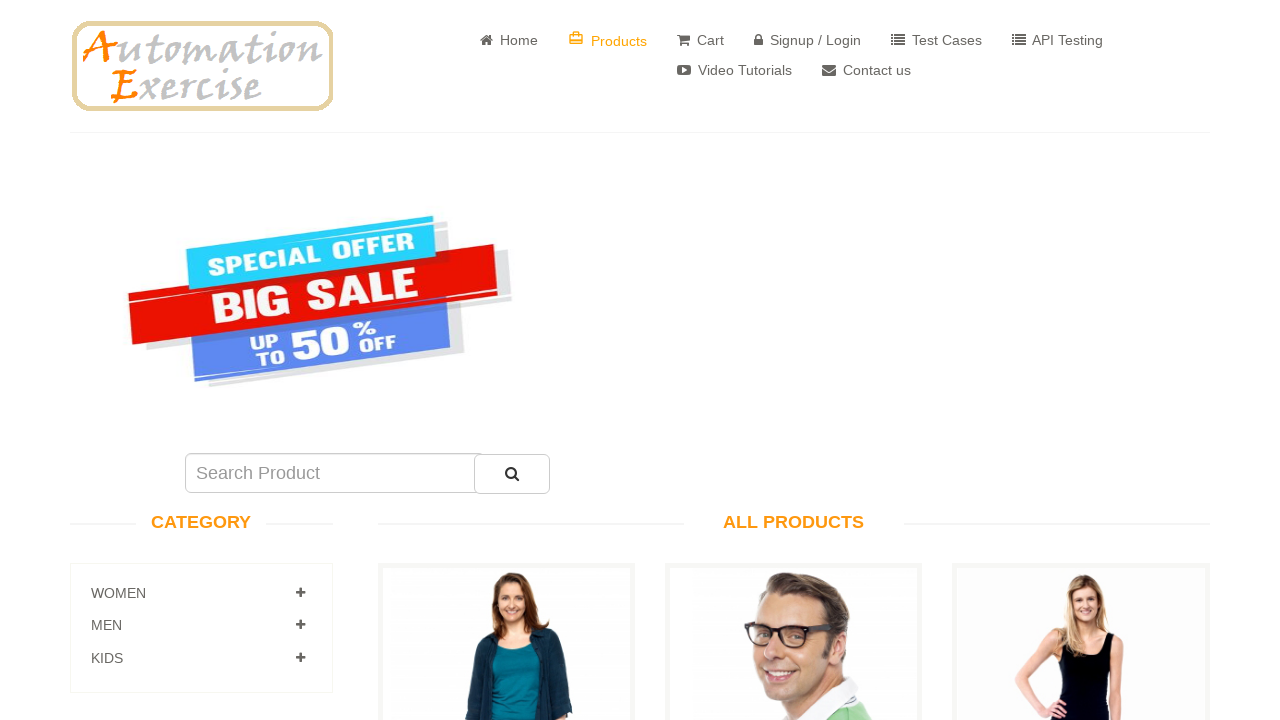

Verified special offer image is visible
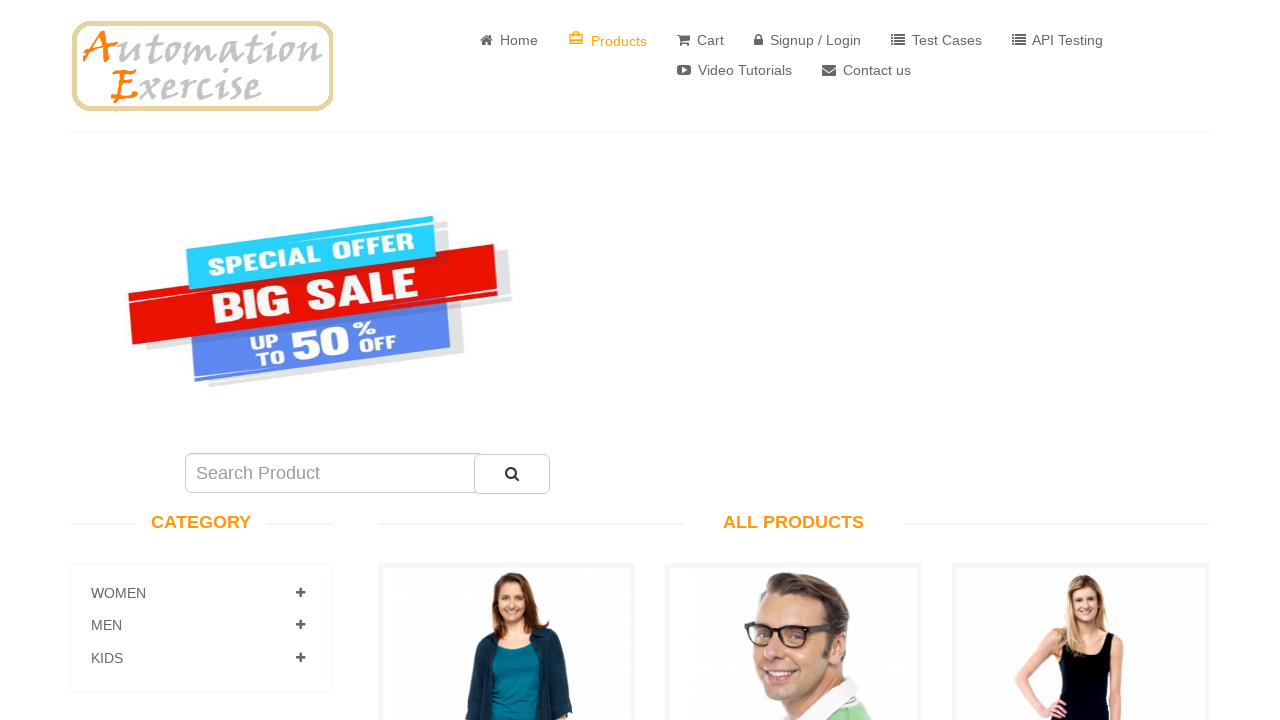

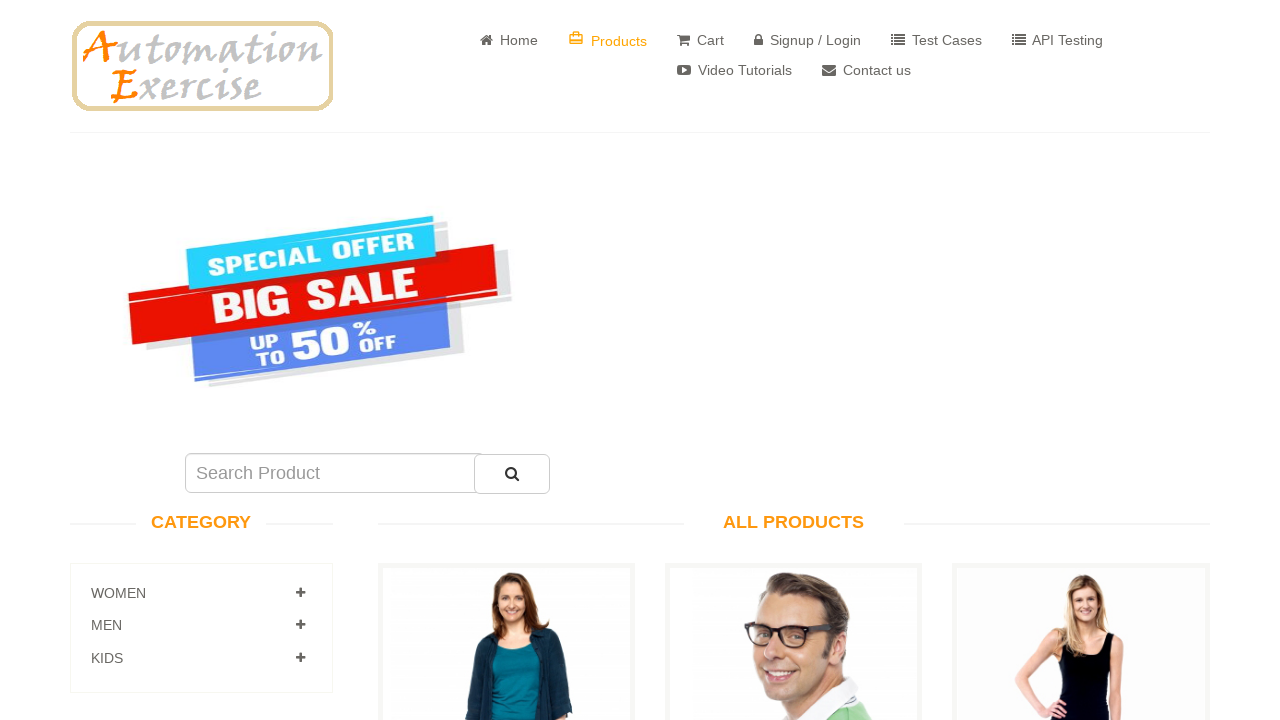